Tests drag and drop functionality on the jQuery UI droppable demo page by switching to an iframe and performing a drag and drop action from a draggable element to a droppable target.

Starting URL: https://jqueryui.com/droppable/

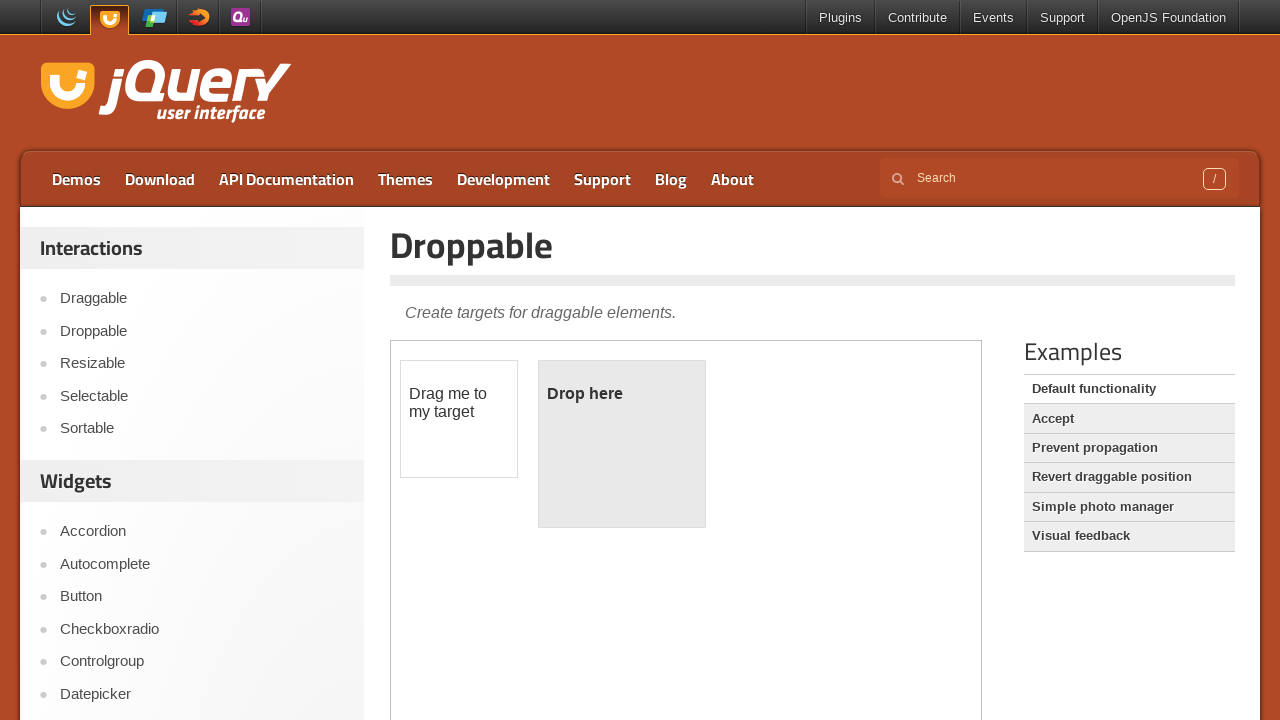

Located the demo iframe containing drag and drop elements
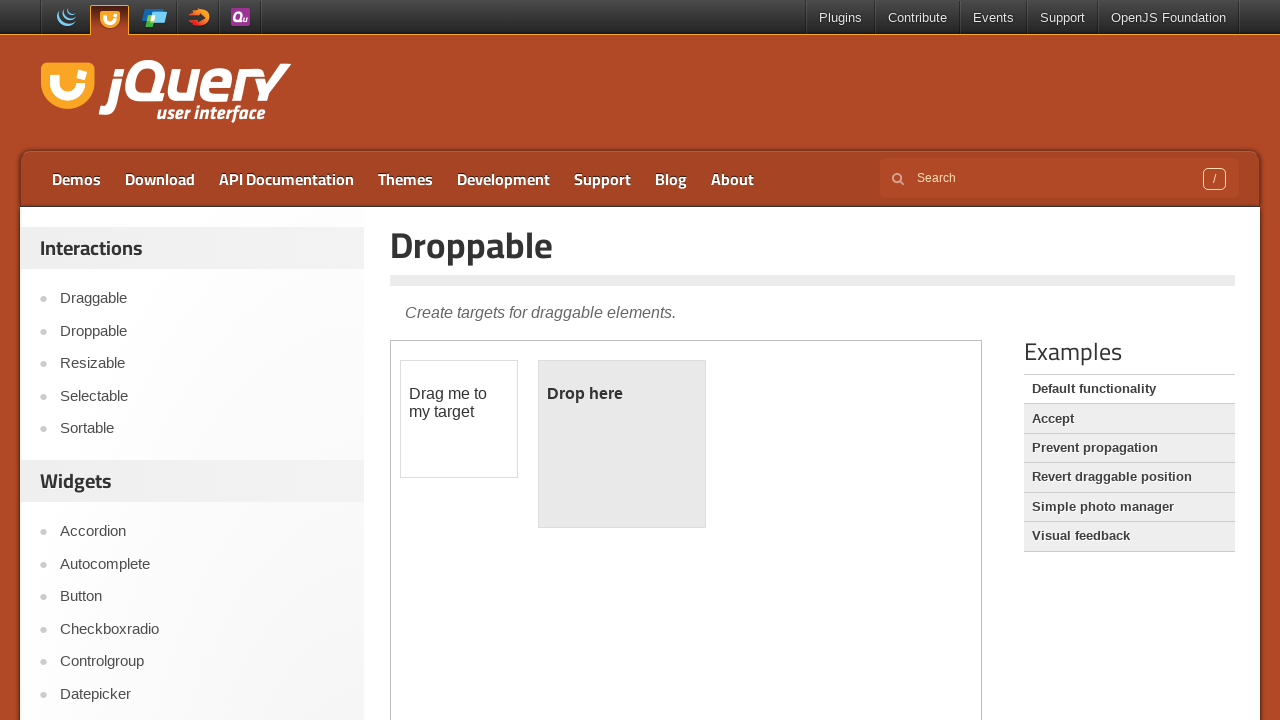

Located the draggable element with id 'draggable'
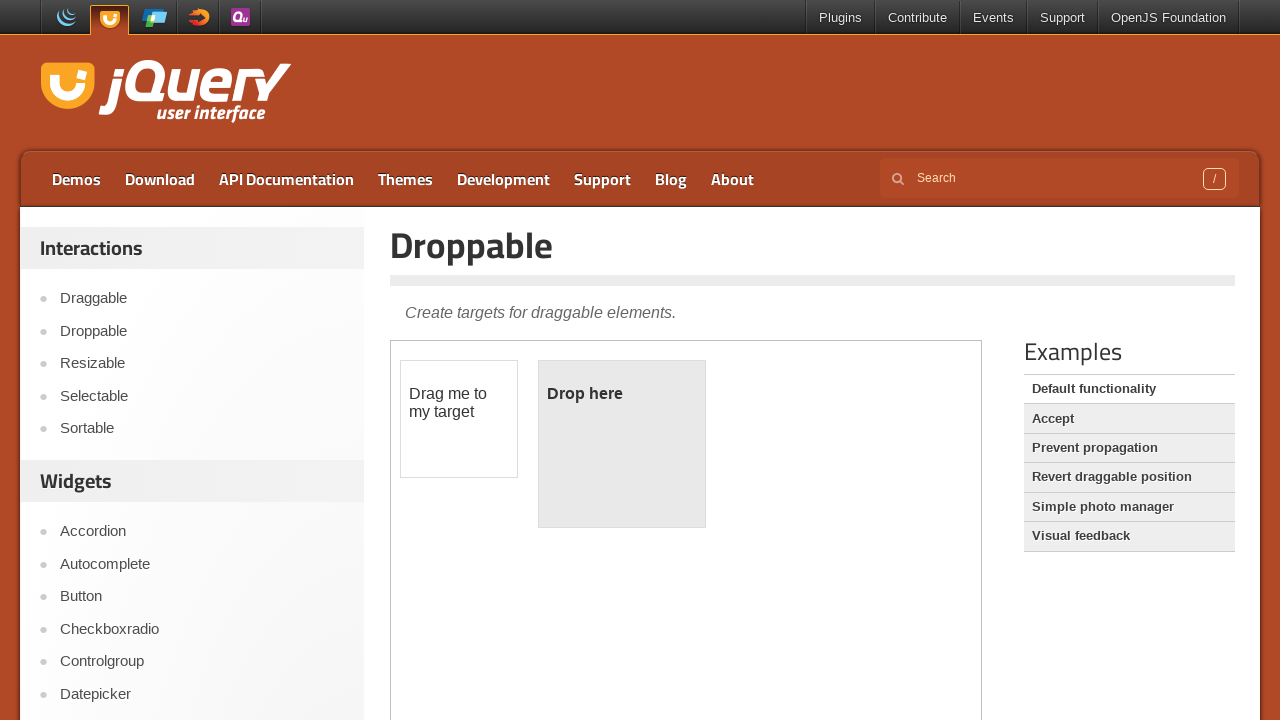

Located the droppable target element with id 'droppable'
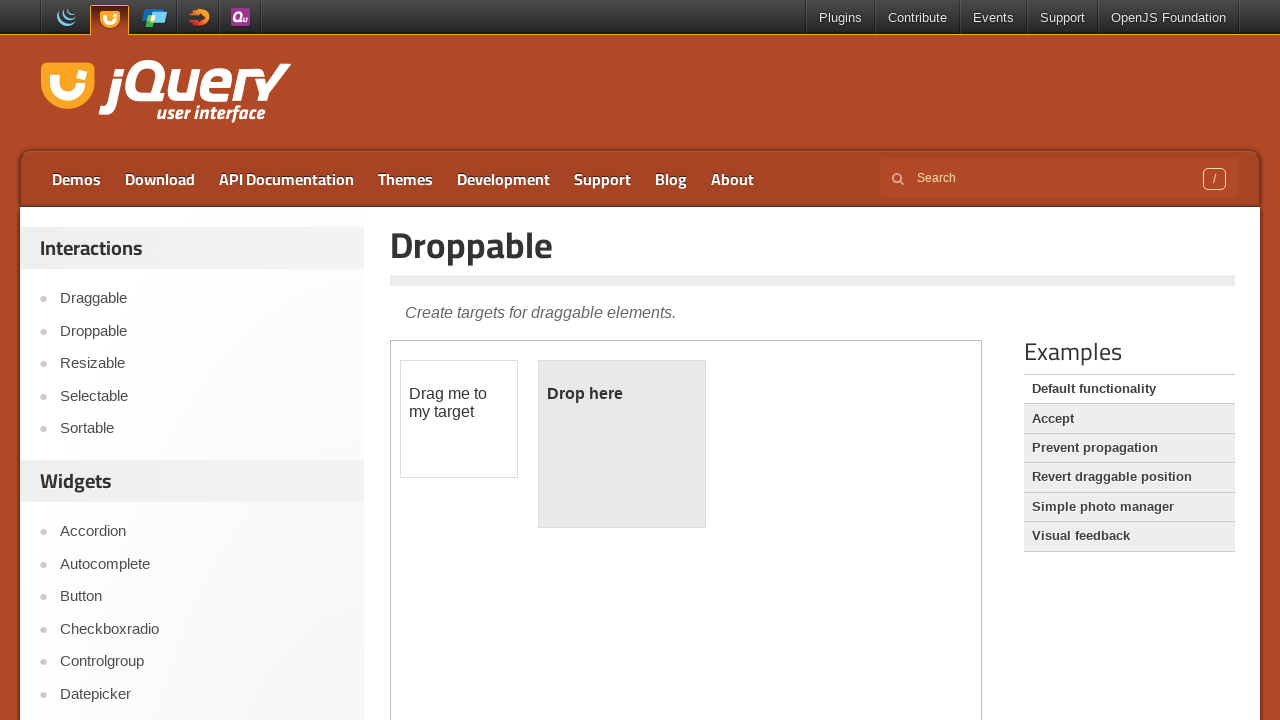

Dragged the draggable element to the droppable target at (622, 444)
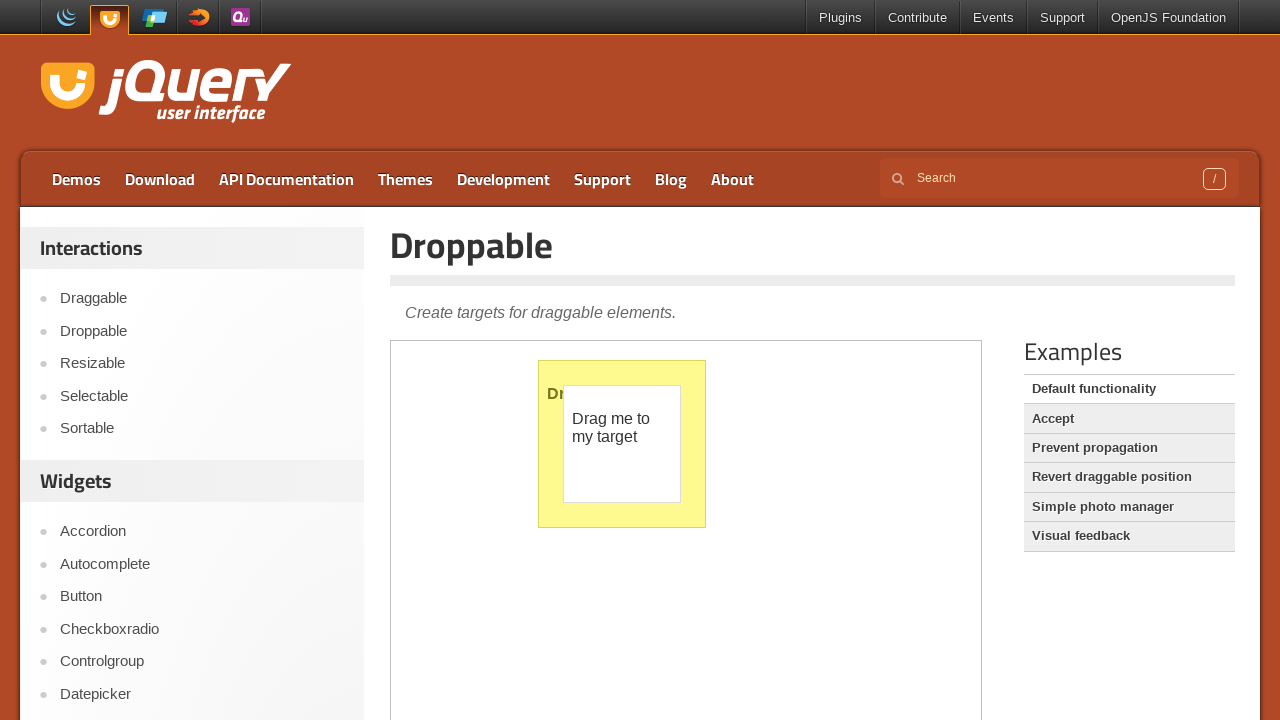

Waited 1 second for drag and drop action to complete
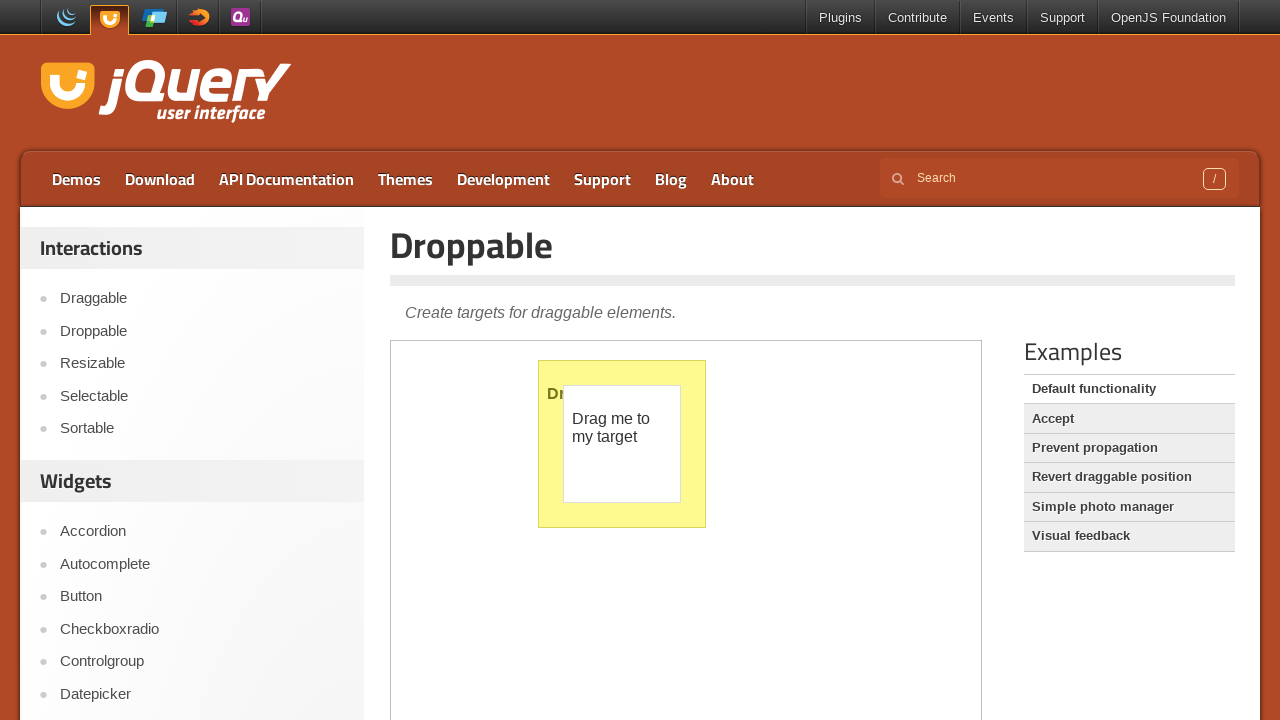

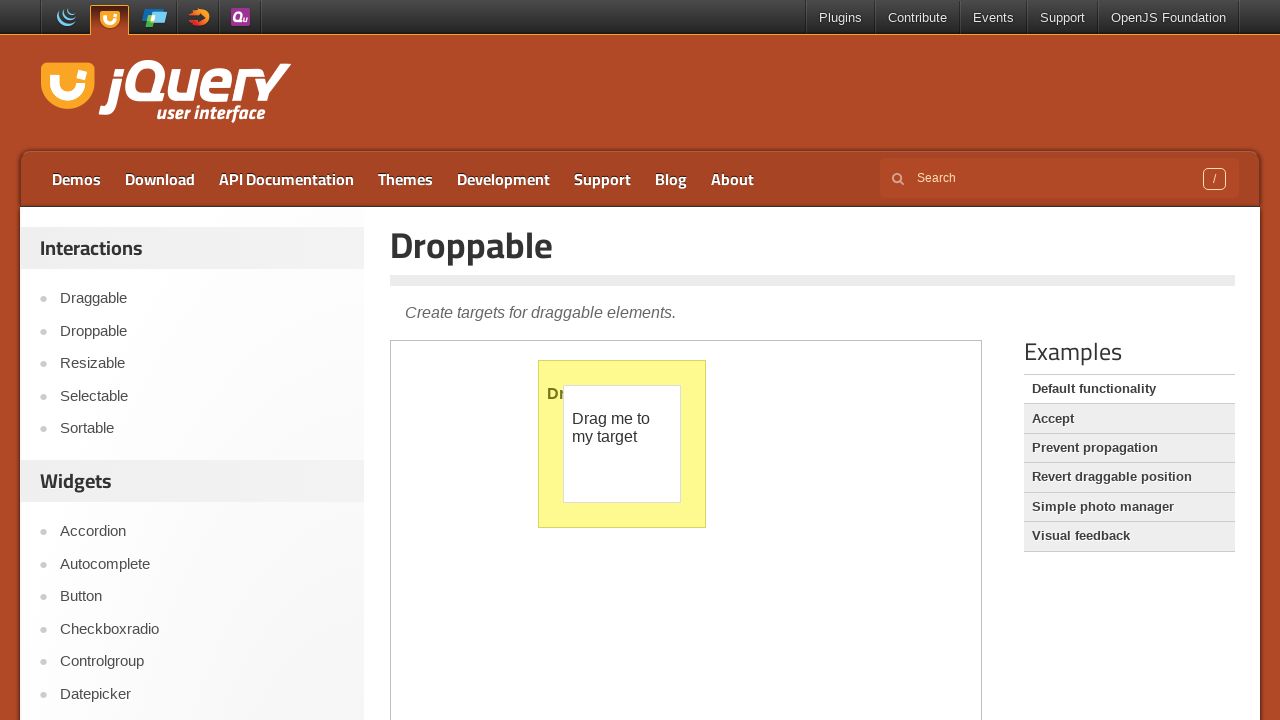